Navigates to Gmail website to verify the page loads

Starting URL: https://www.gmail.com

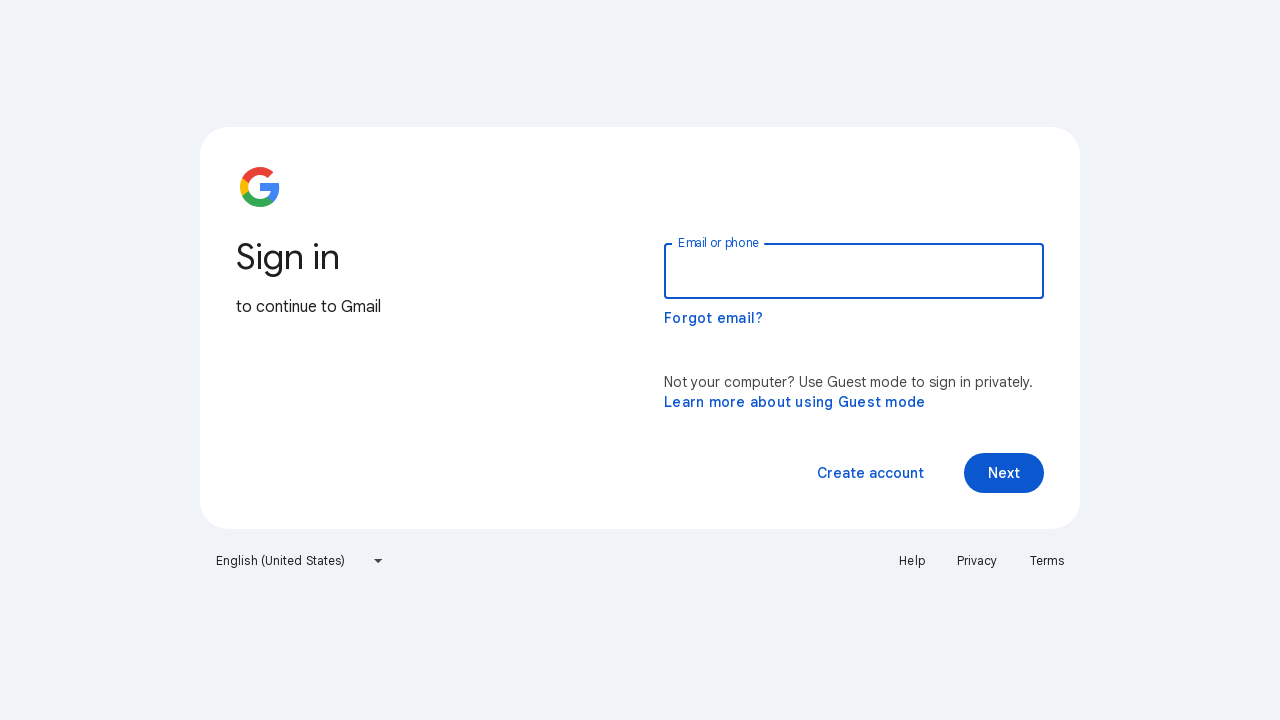

Navigated to Gmail website
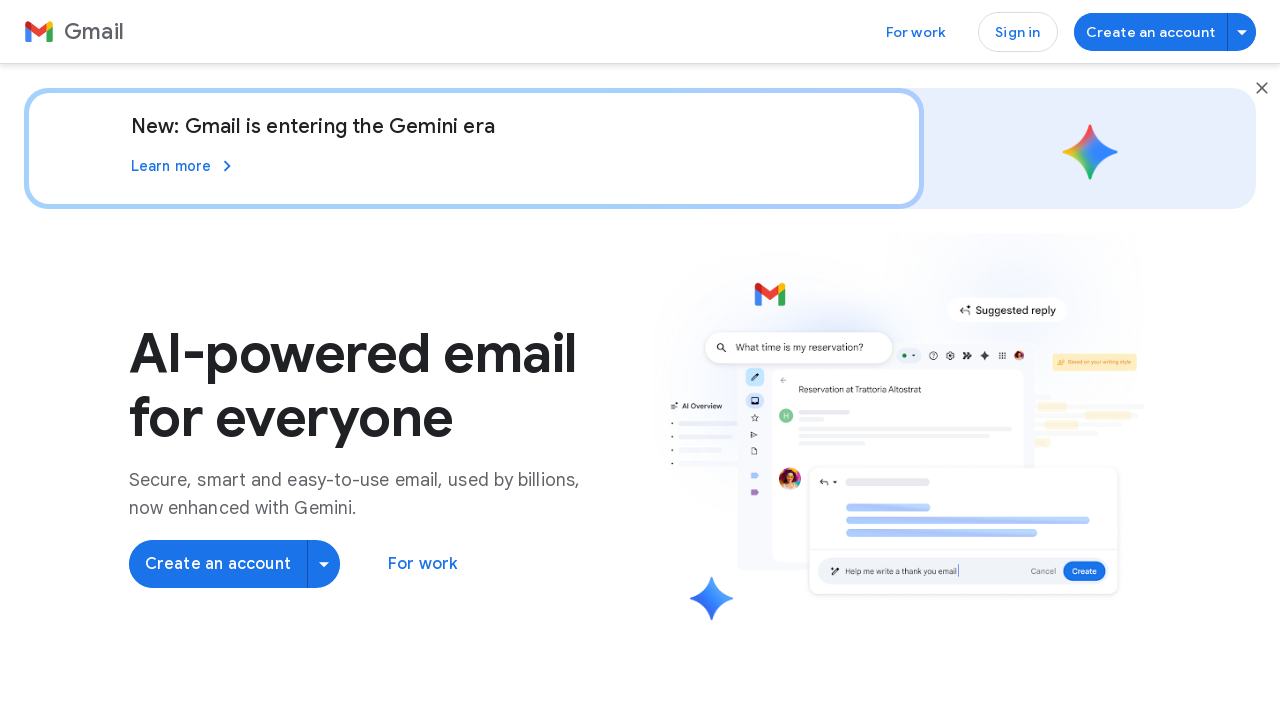

Gmail page loaded and network idle
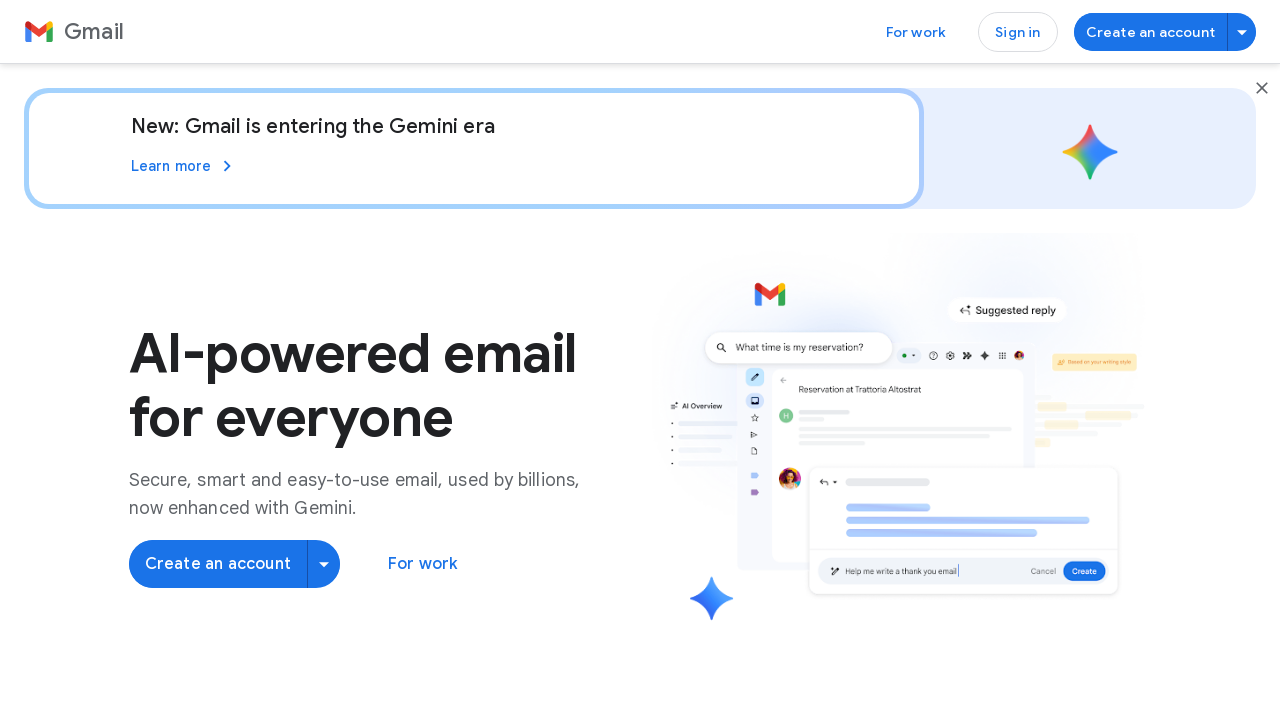

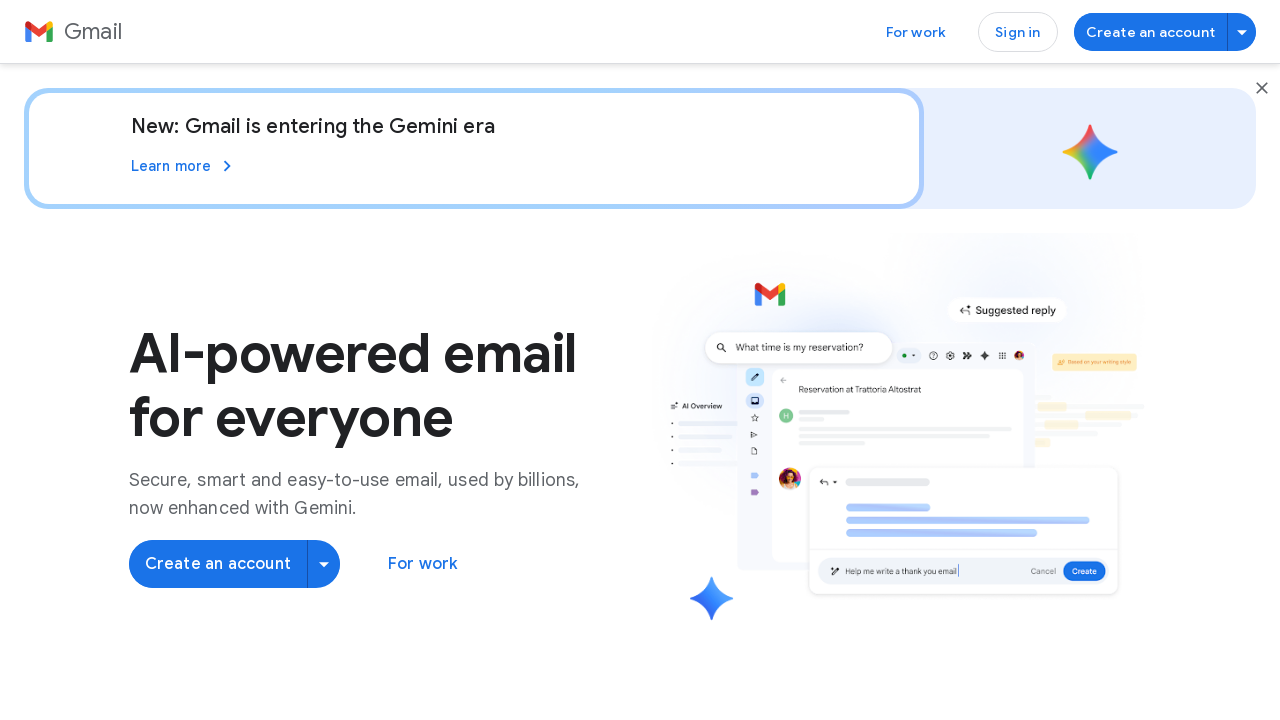